Navigates to a nested frames page and switches through multiple frames to access content in the middle frame

Starting URL: https://the-internet.herokuapp.com

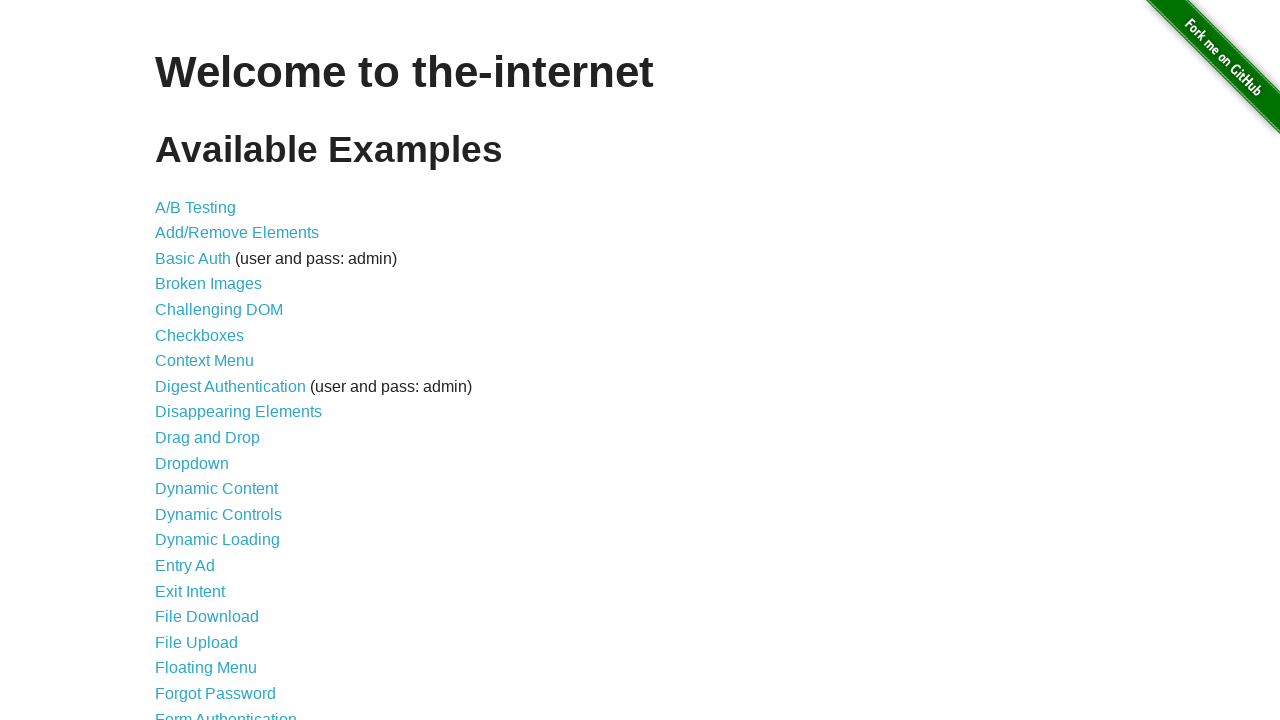

Clicked on nested frames link at (210, 395) on a[href='/nested_frames']
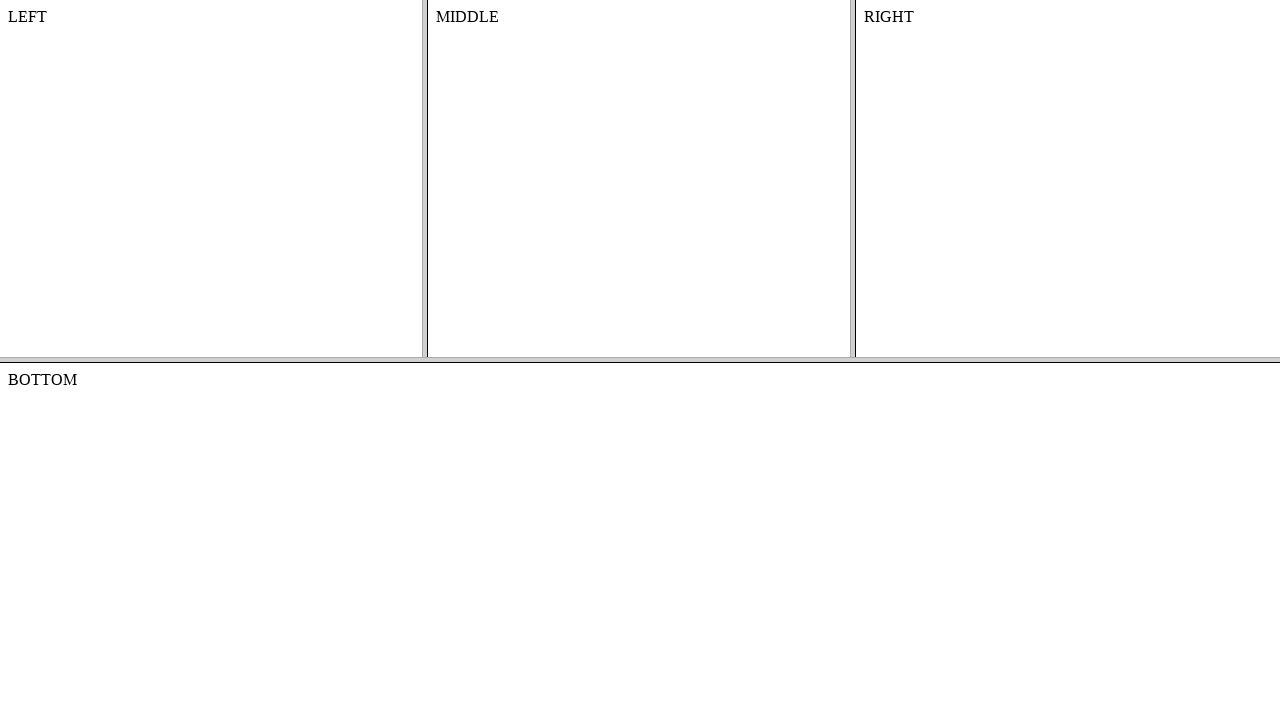

Located top frame element
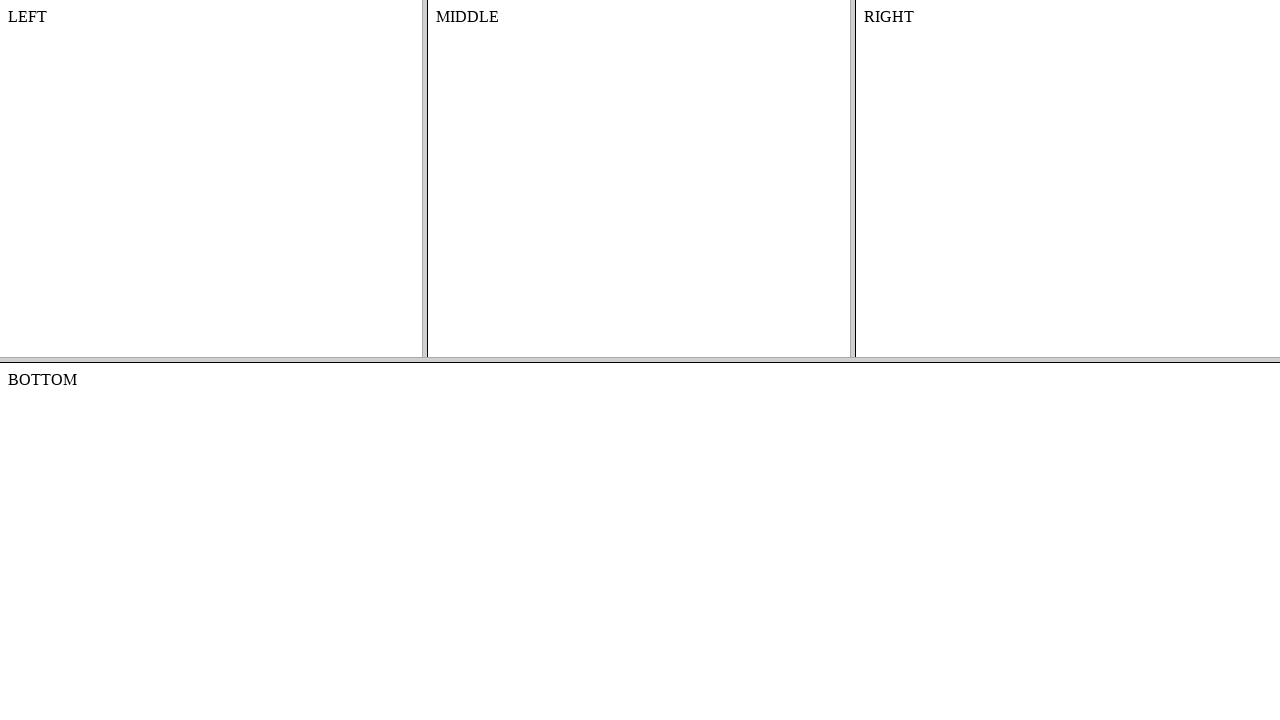

Located middle frame within top frame
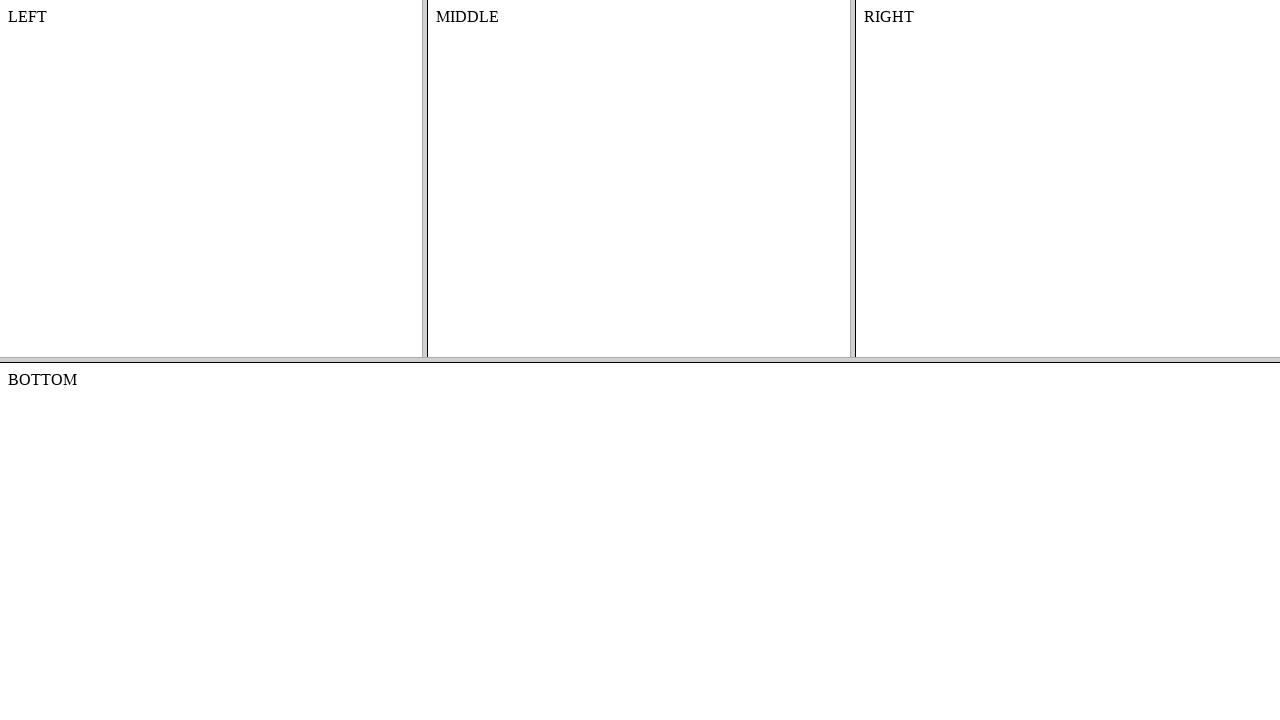

Retrieved text content from middle frame: 'MIDDLE'
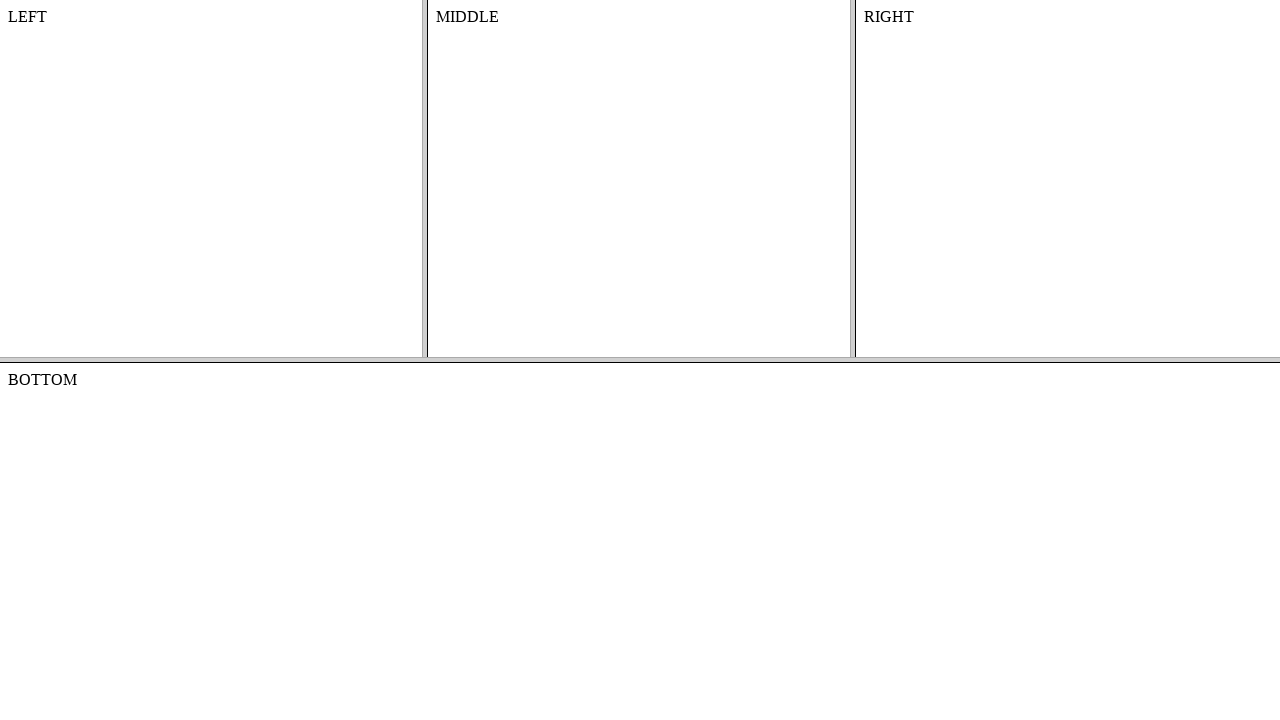

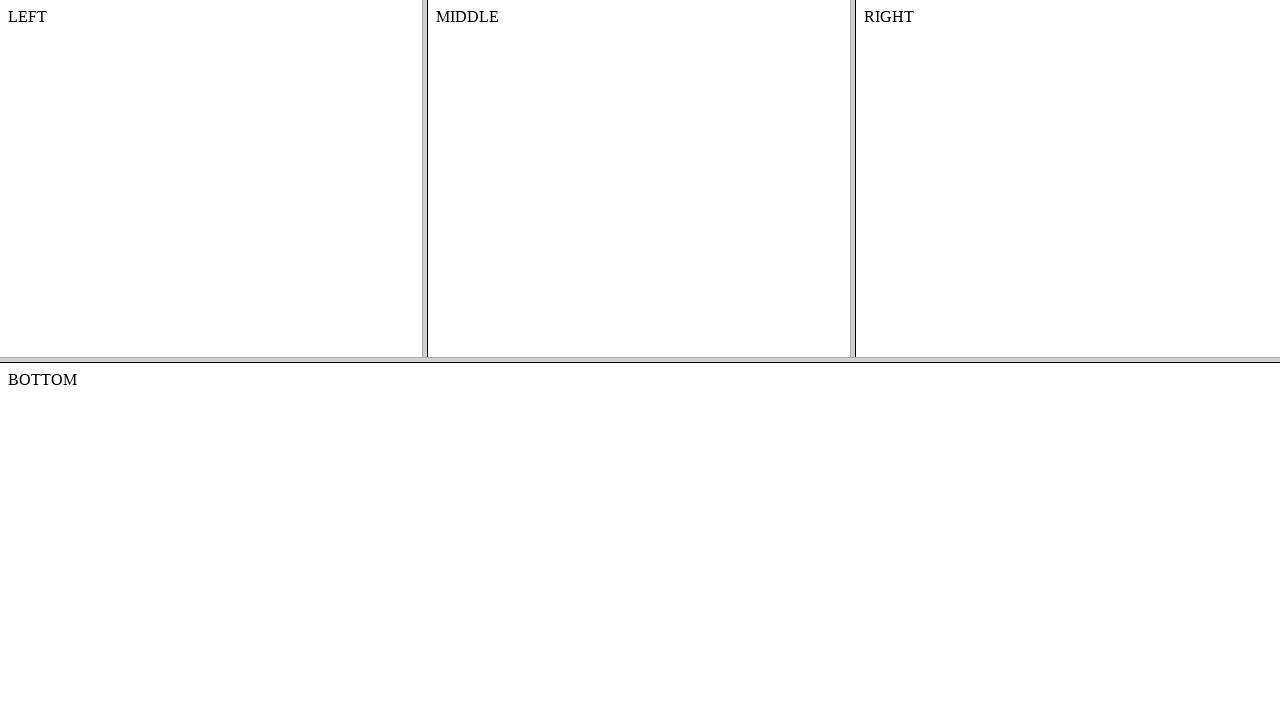